Tests adding and removing elements by clicking Add Element twice and then deleting both

Starting URL: https://the-internet.herokuapp.com/add_remove_elements/

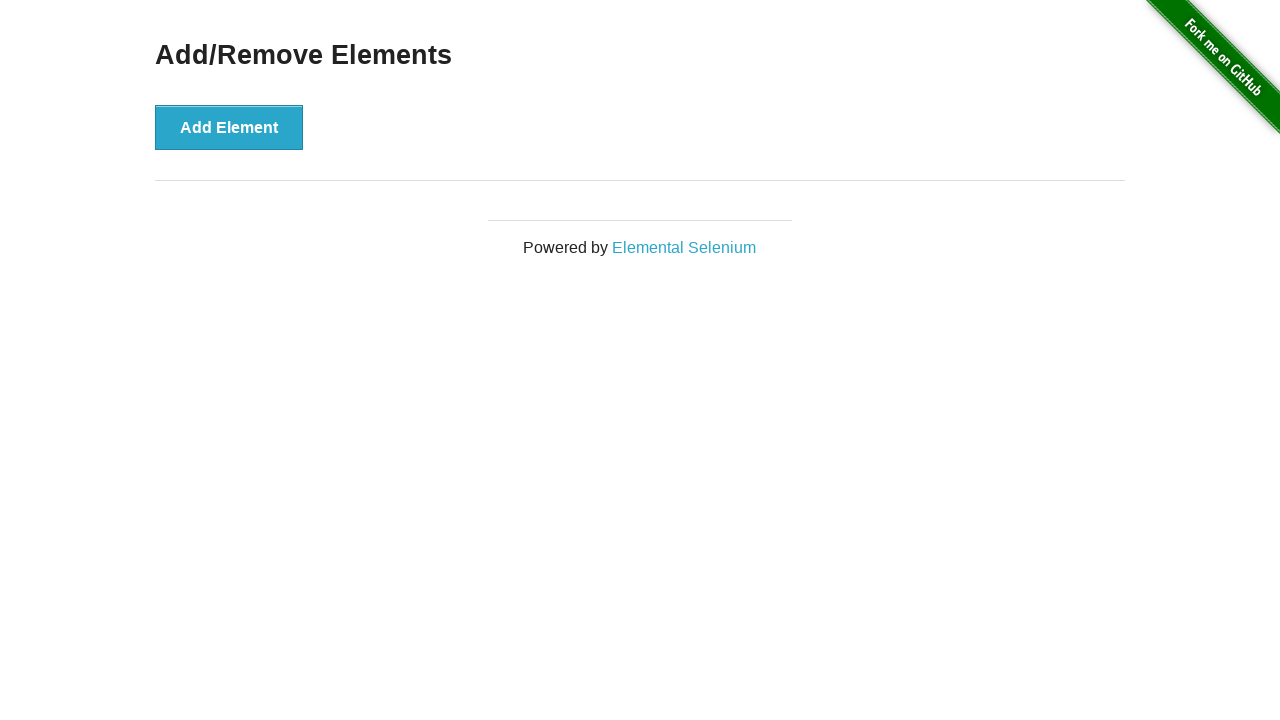

Clicked Add Element button (first time) at (229, 127) on .example button
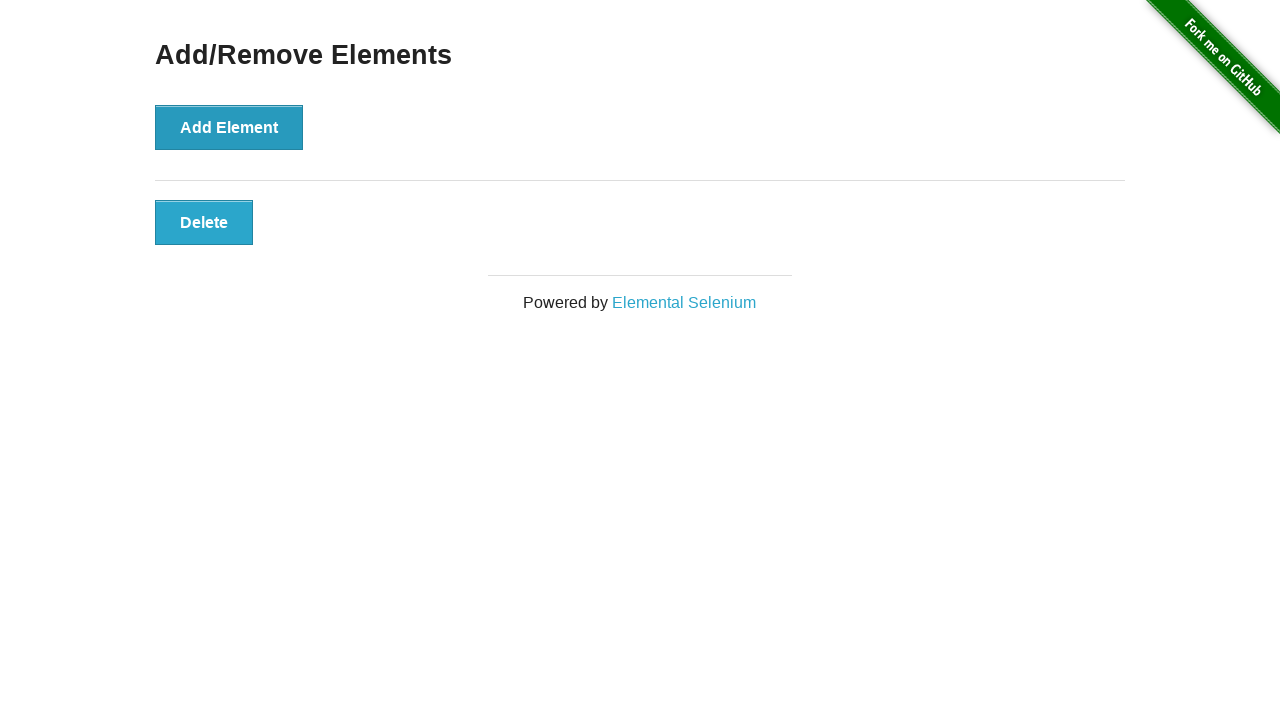

Clicked Add Element button (second time) at (229, 127) on .example button
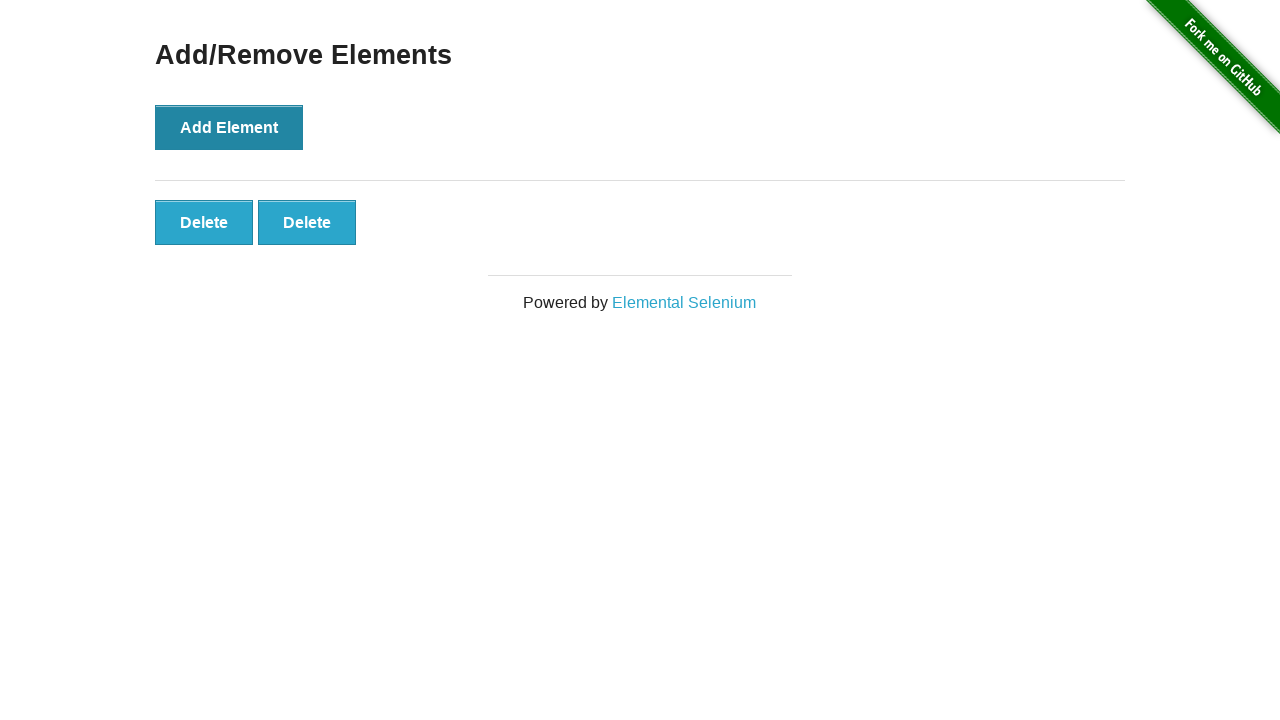

Clicked Delete button to remove first added element at (204, 222) on .added-manually
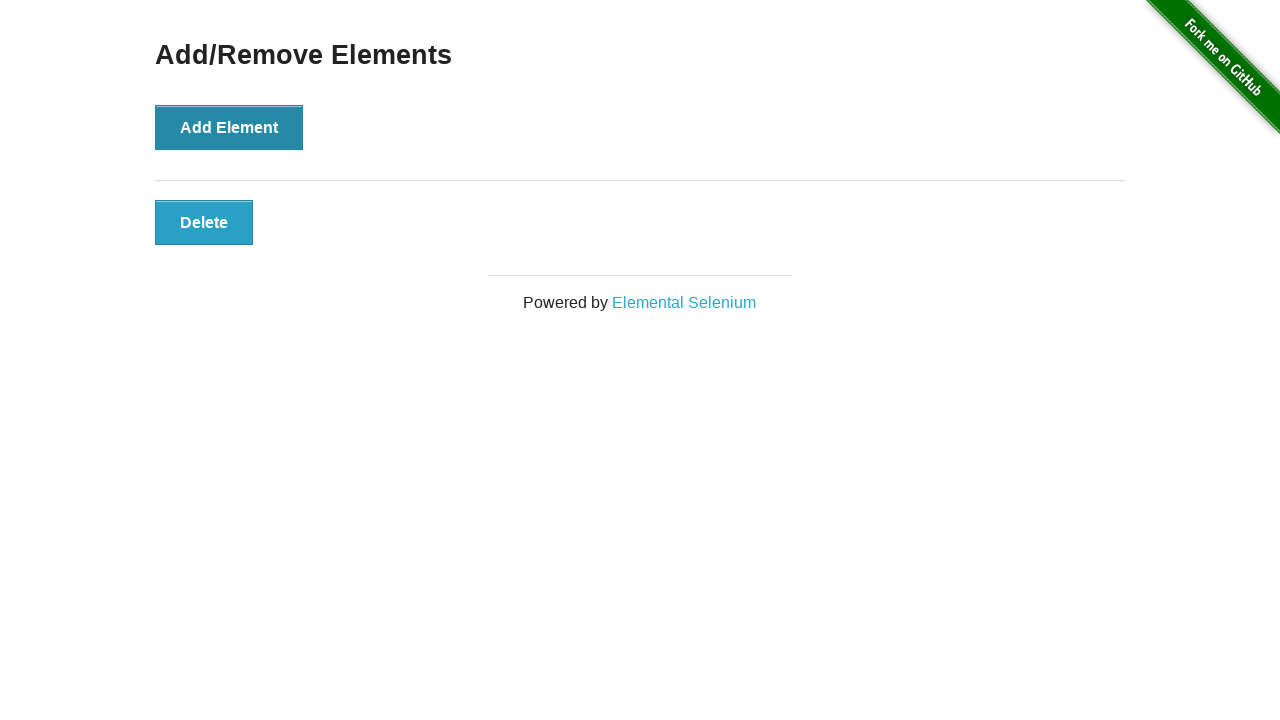

Clicked Delete button to remove second added element at (204, 222) on .added-manually
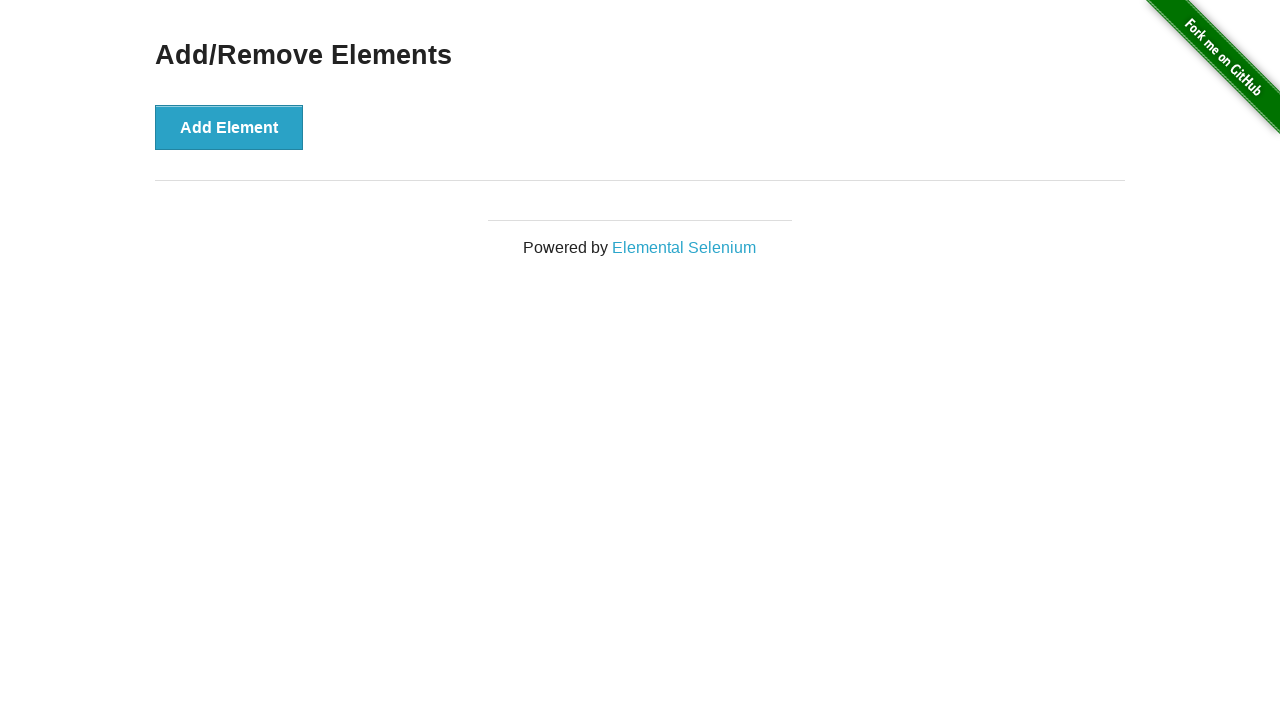

Verified all delete buttons are removed from the page
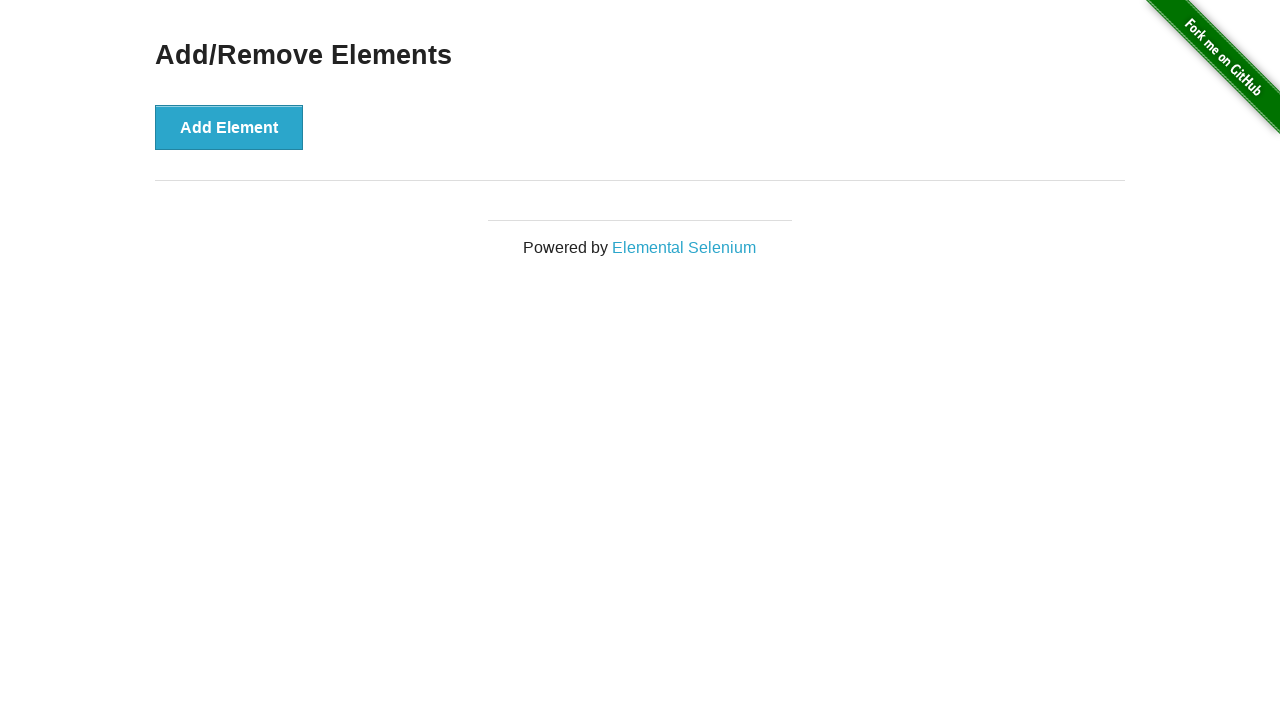

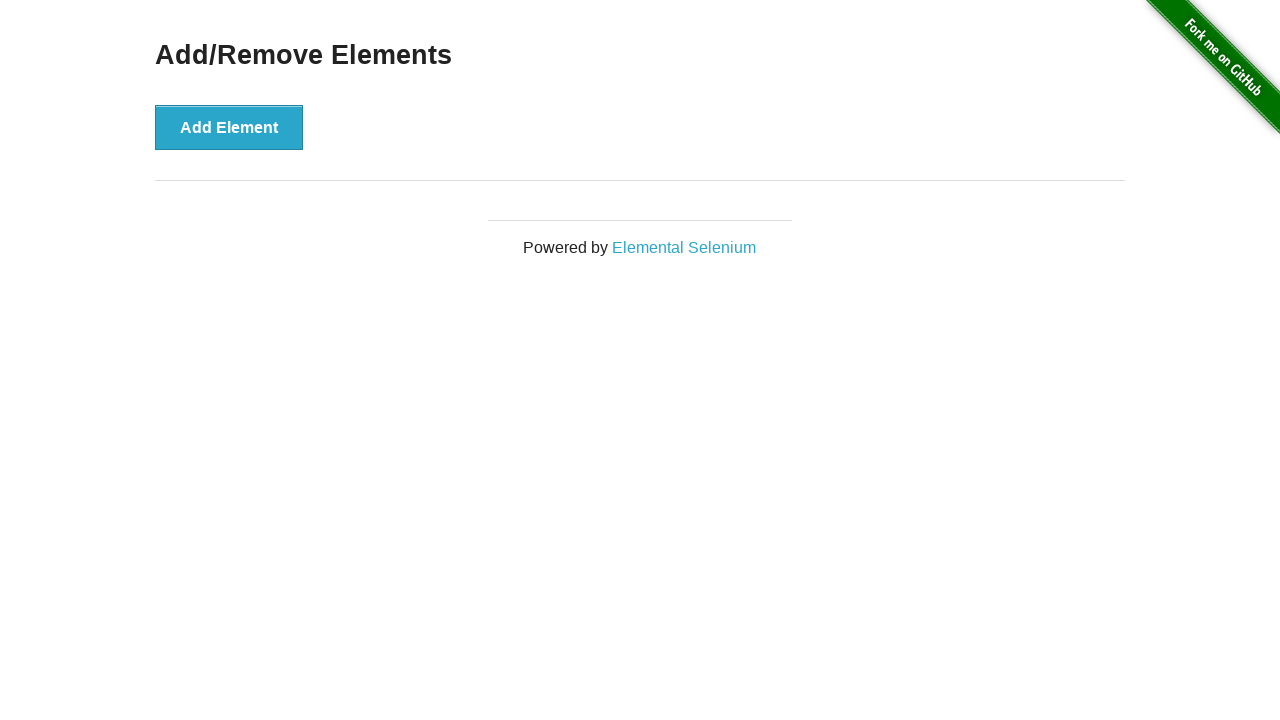